Tests window handling functionality by opening a new browser window, switching to it, verifying the title, then switching back to the parent window

Starting URL: https://demo.automationtesting.in/Windows.html

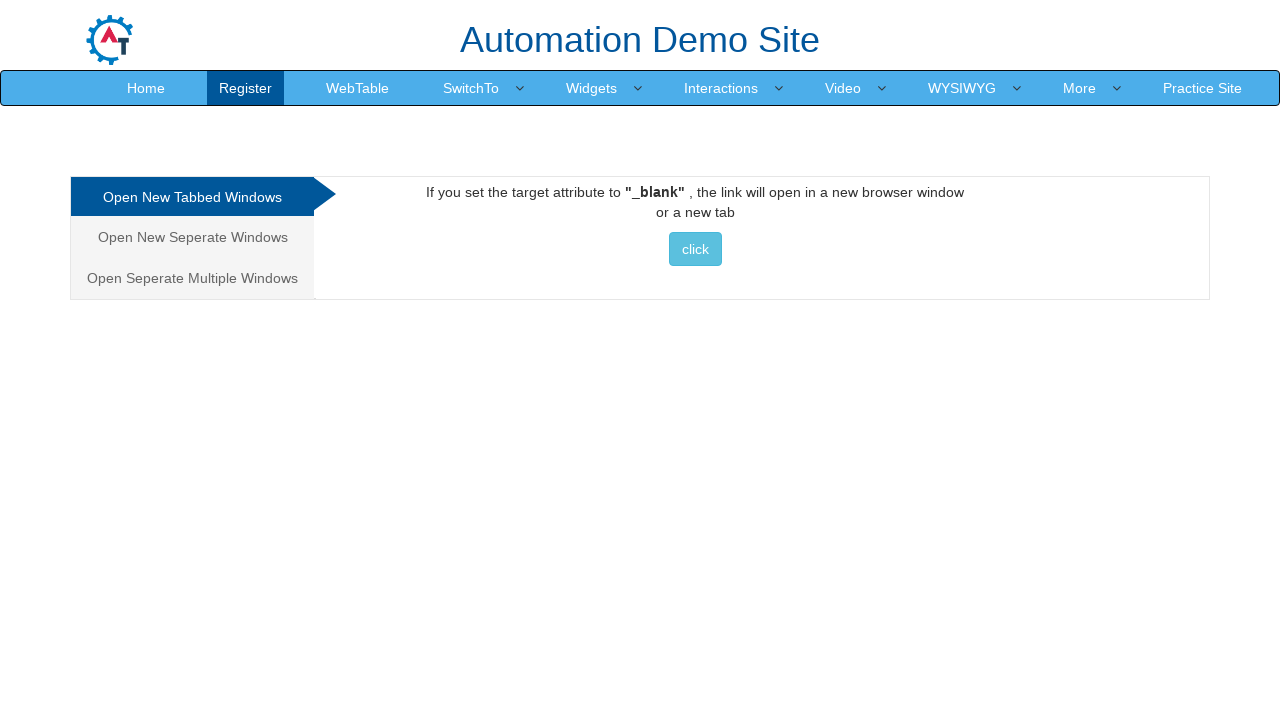

Set viewport size to 1920x1080
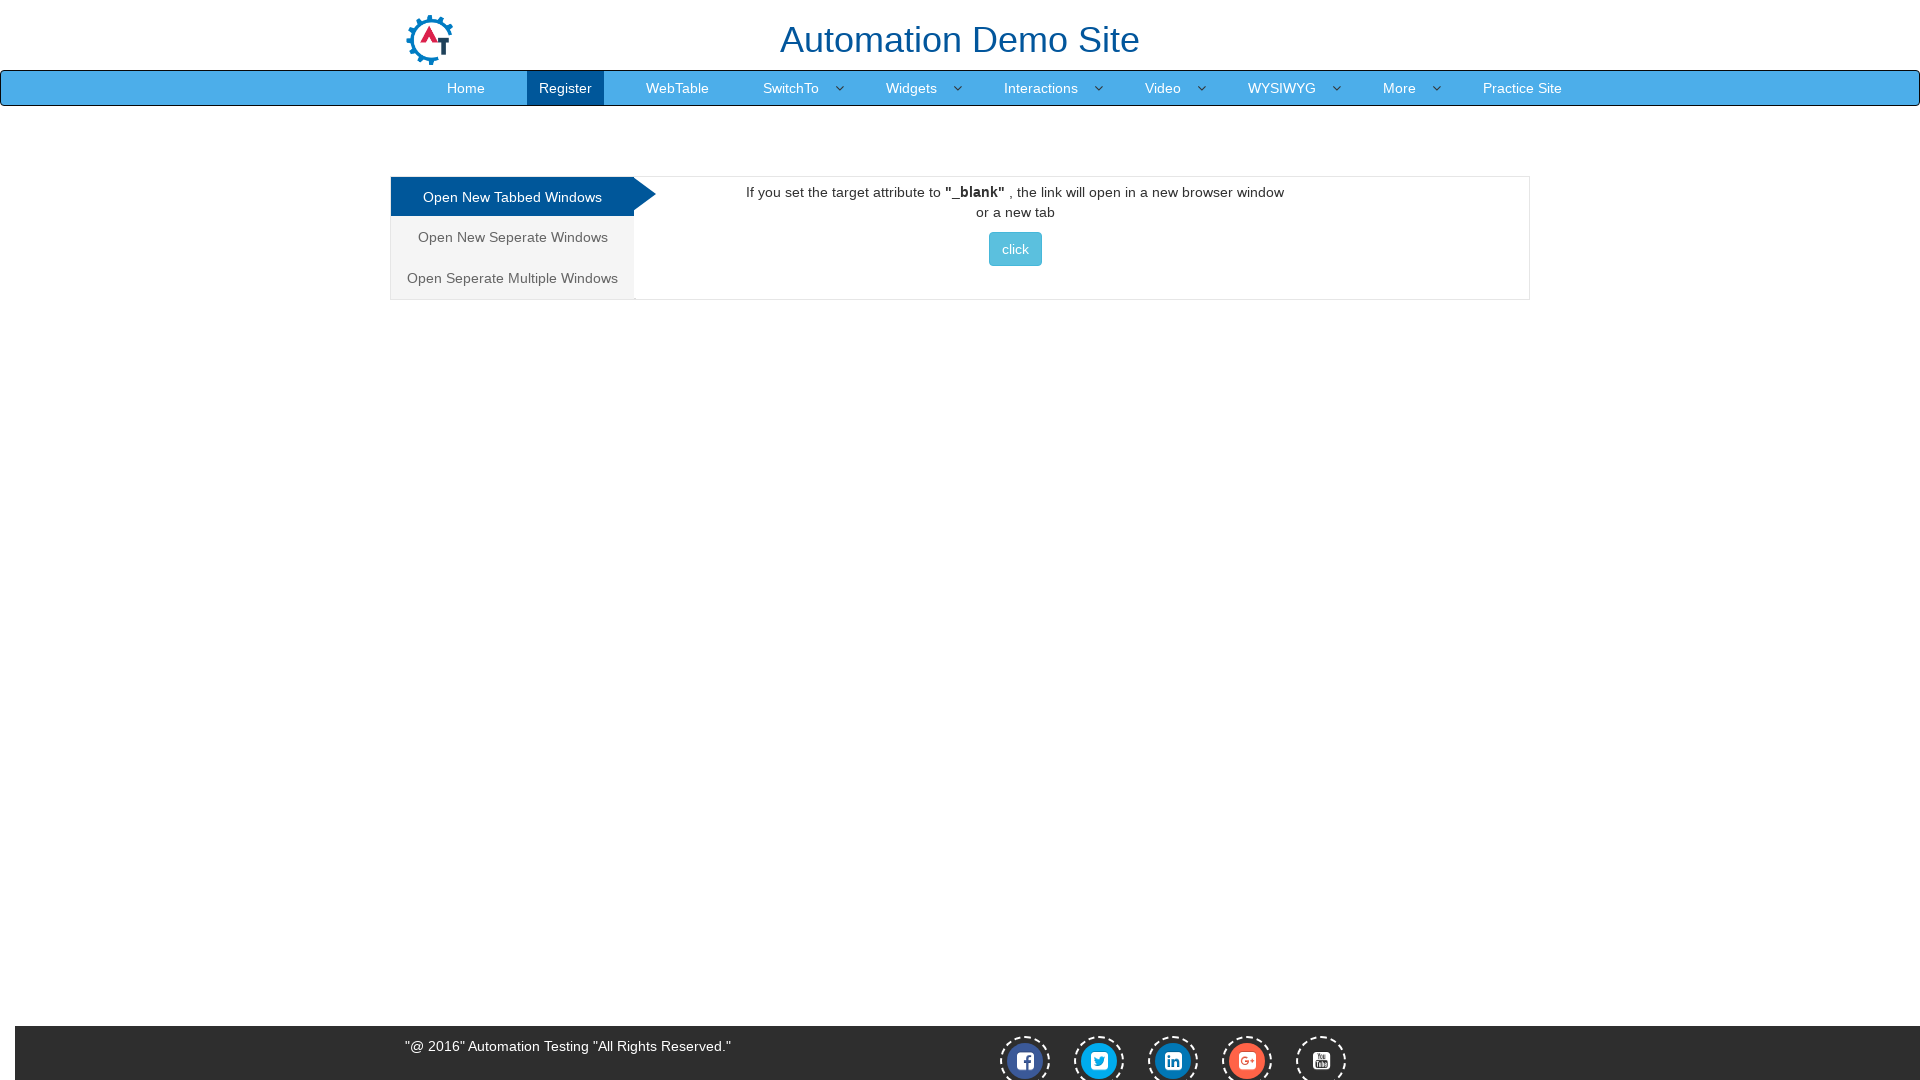

Clicked on 'Open New Seperate Windows' link at (512, 237) on xpath=//a[normalize-space()='Open New Seperate Windows']
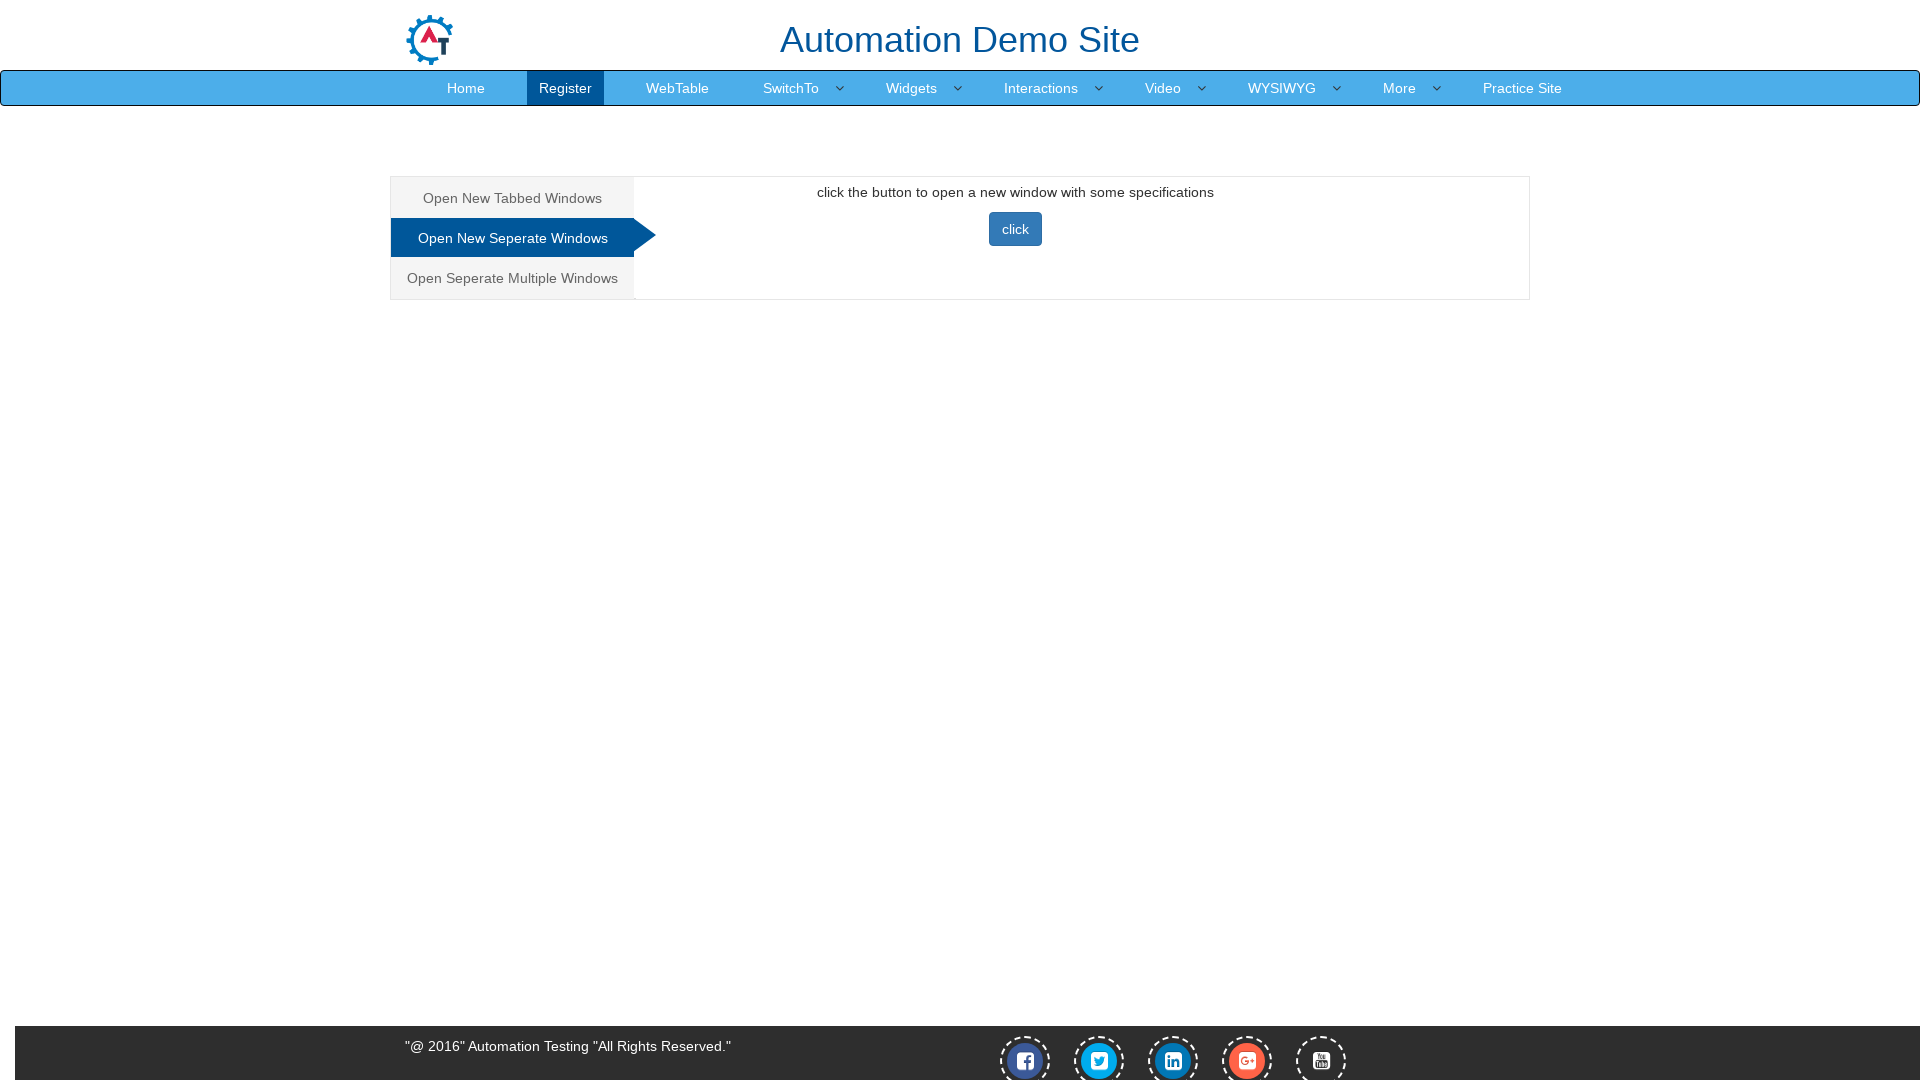

Clicked button to open new window at (1015, 229) on button.btn.btn-primary
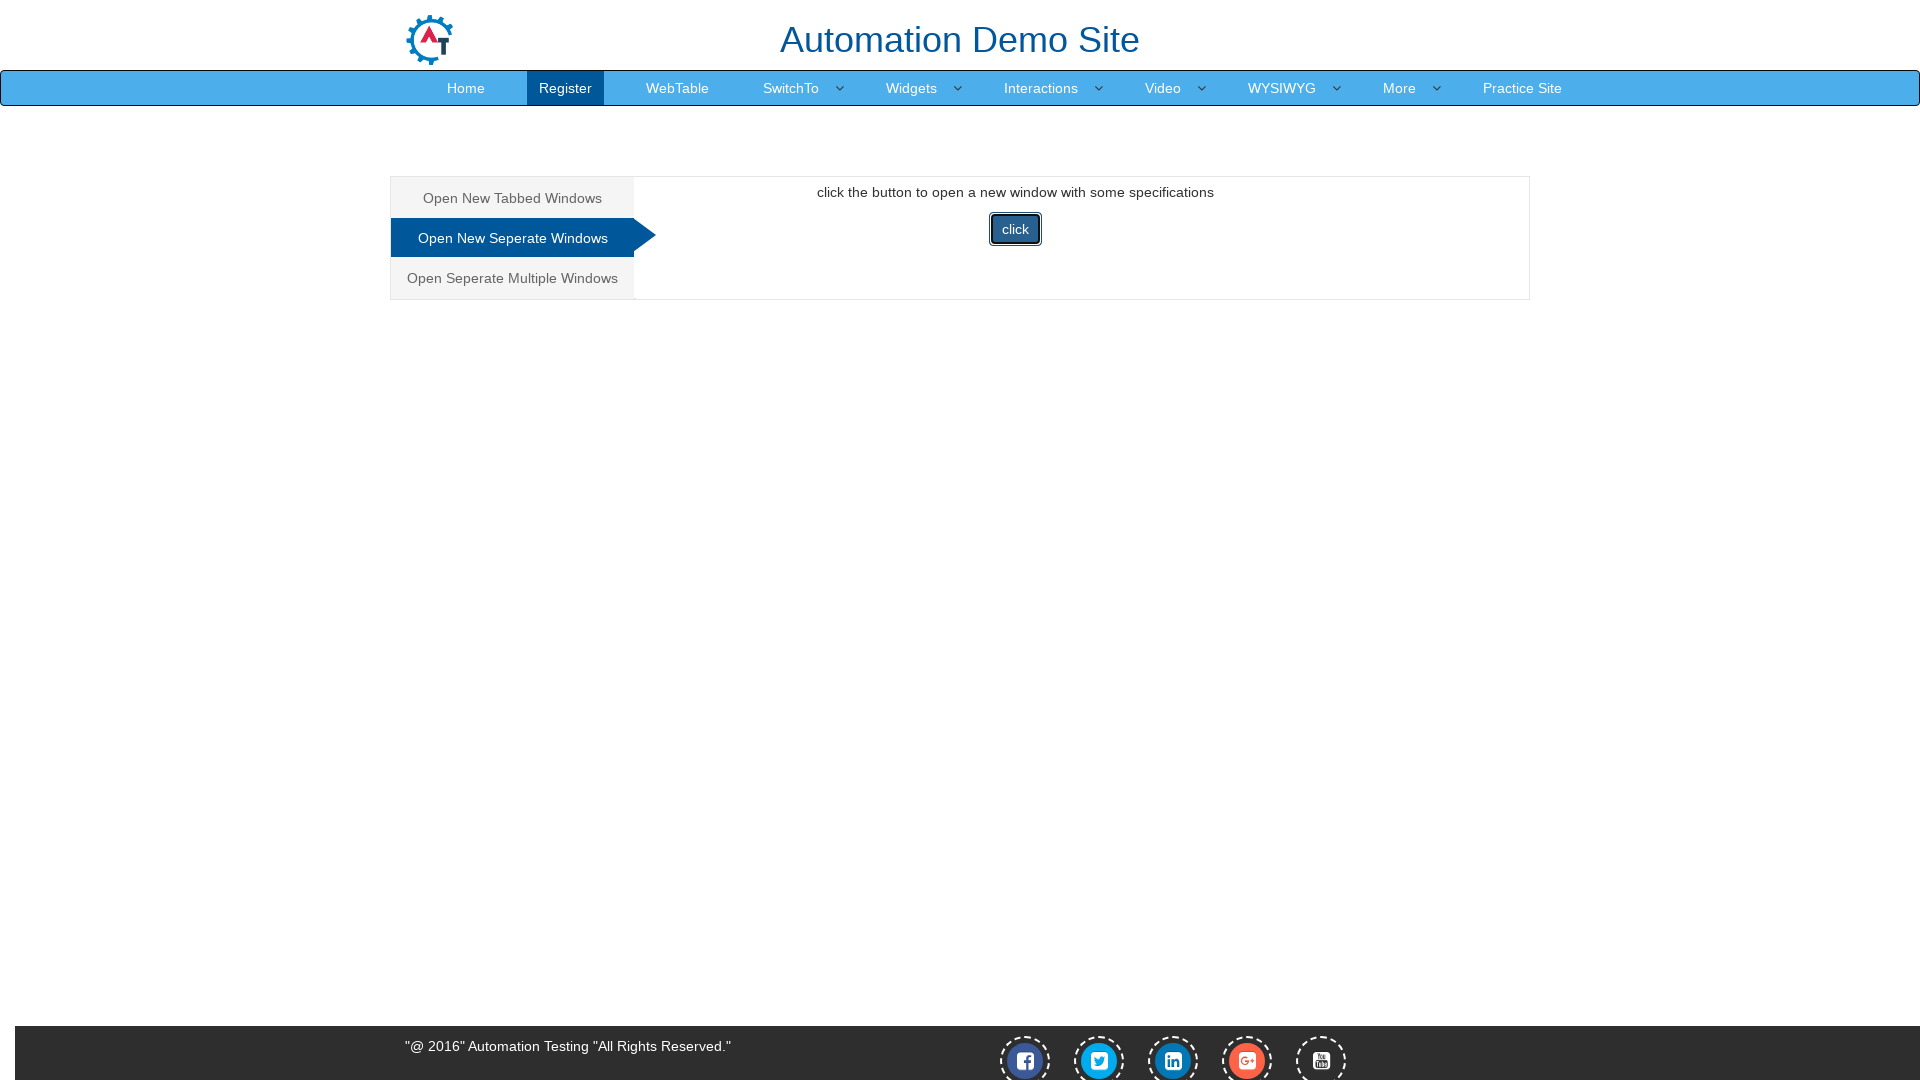

New window page object obtained
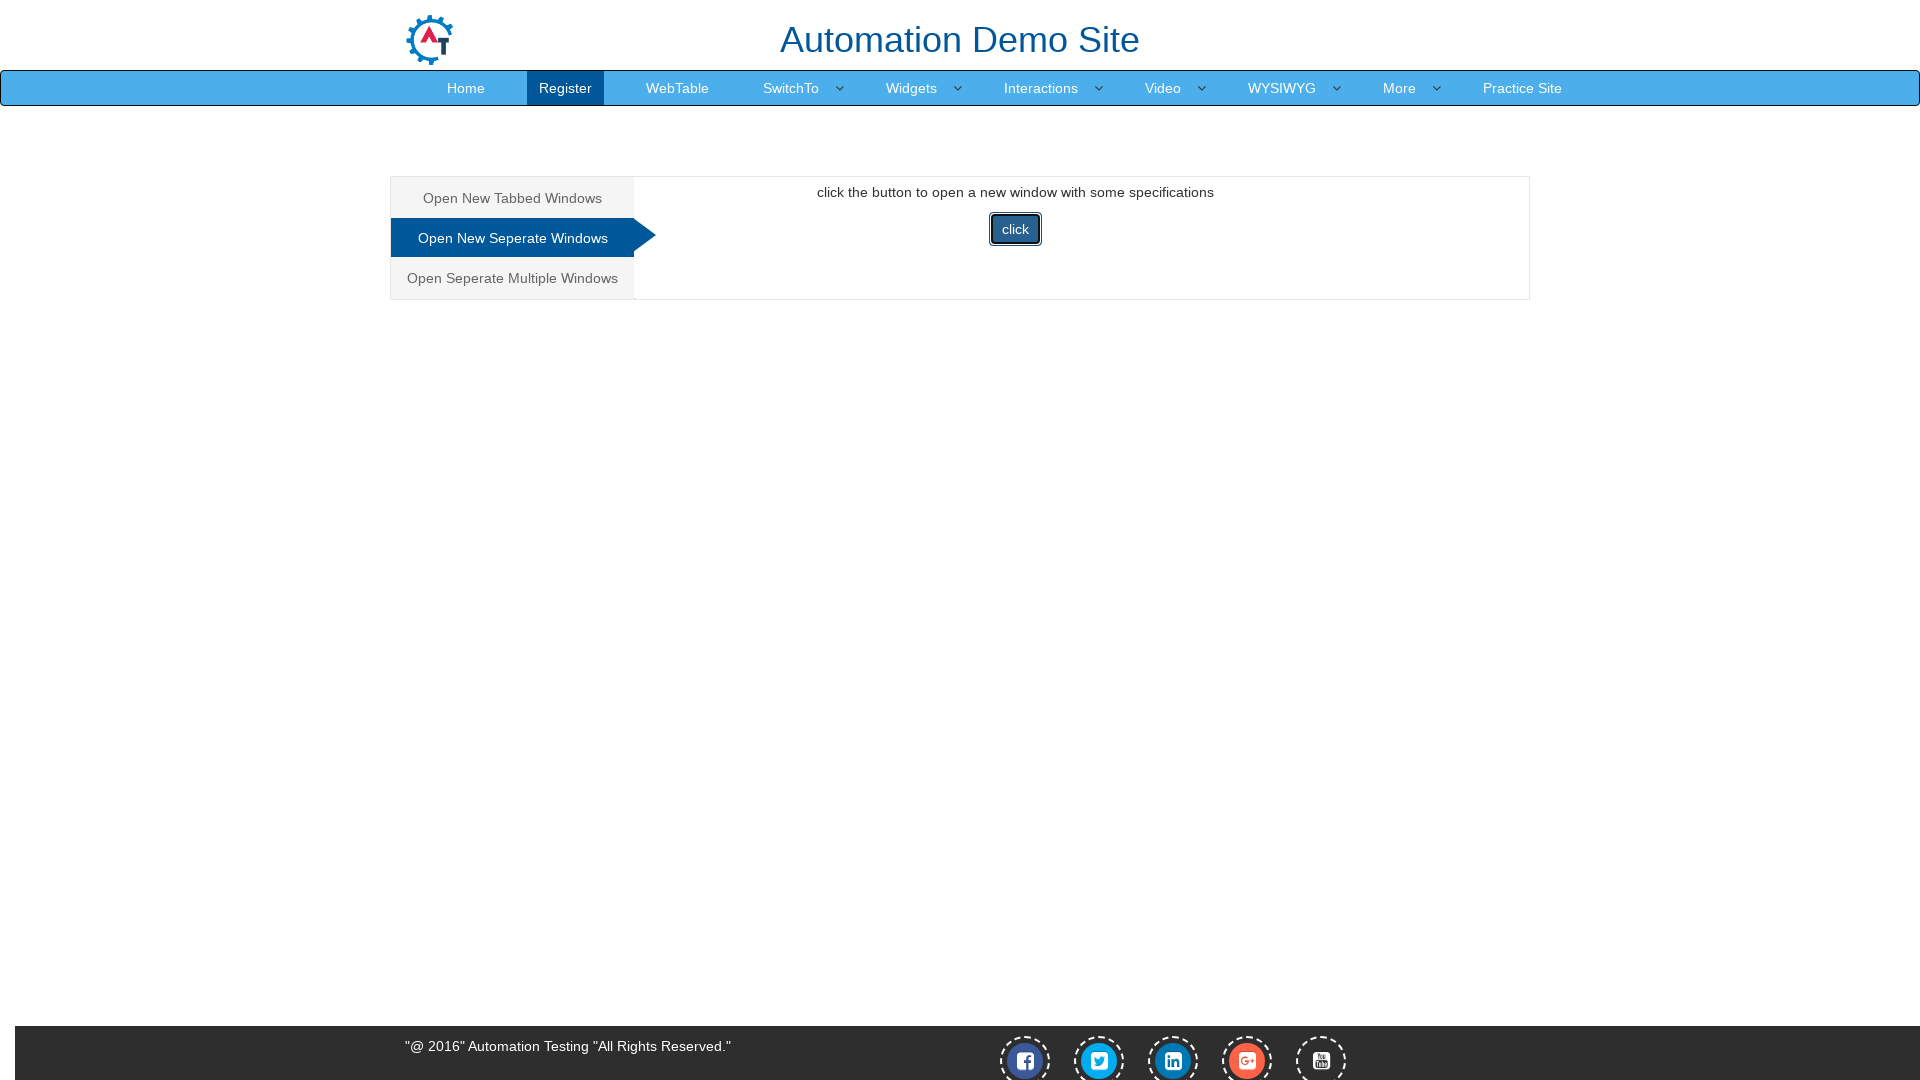

New window loaded completely
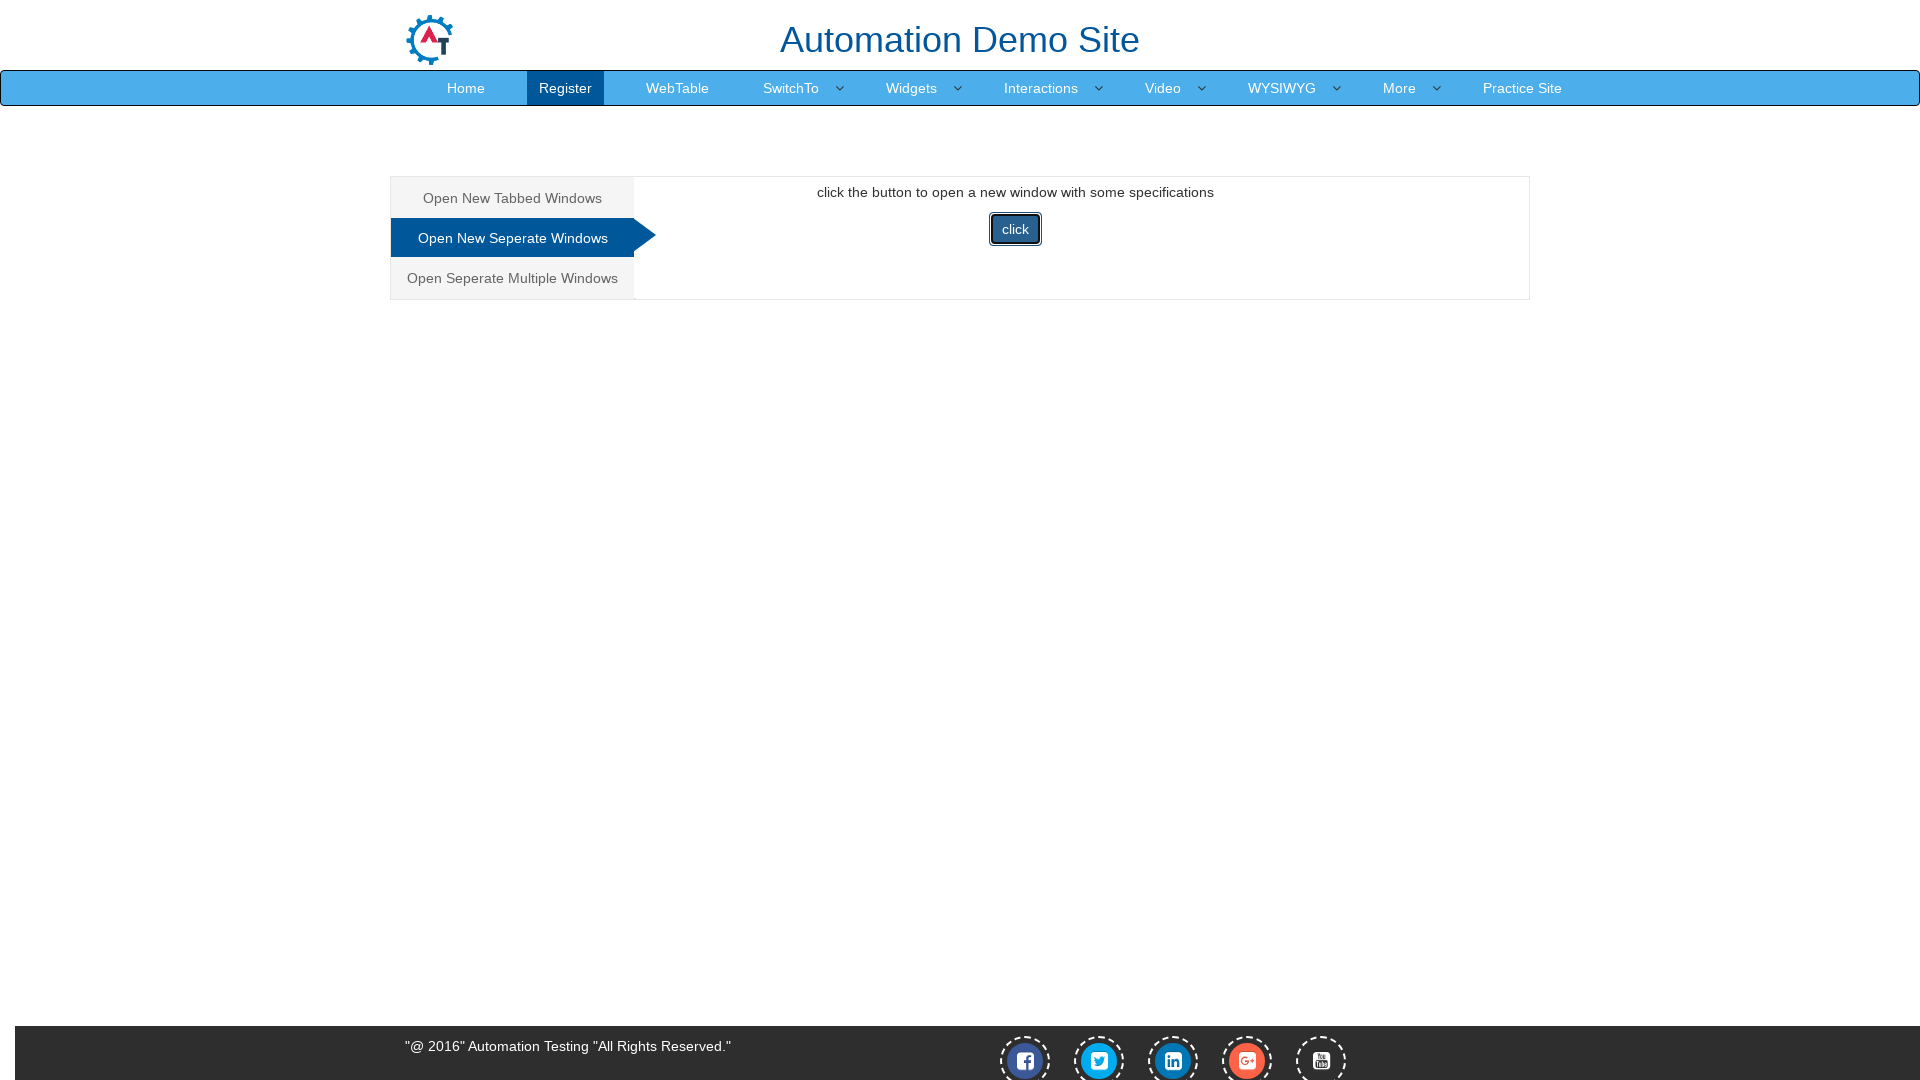

Verified child window title: Selenium
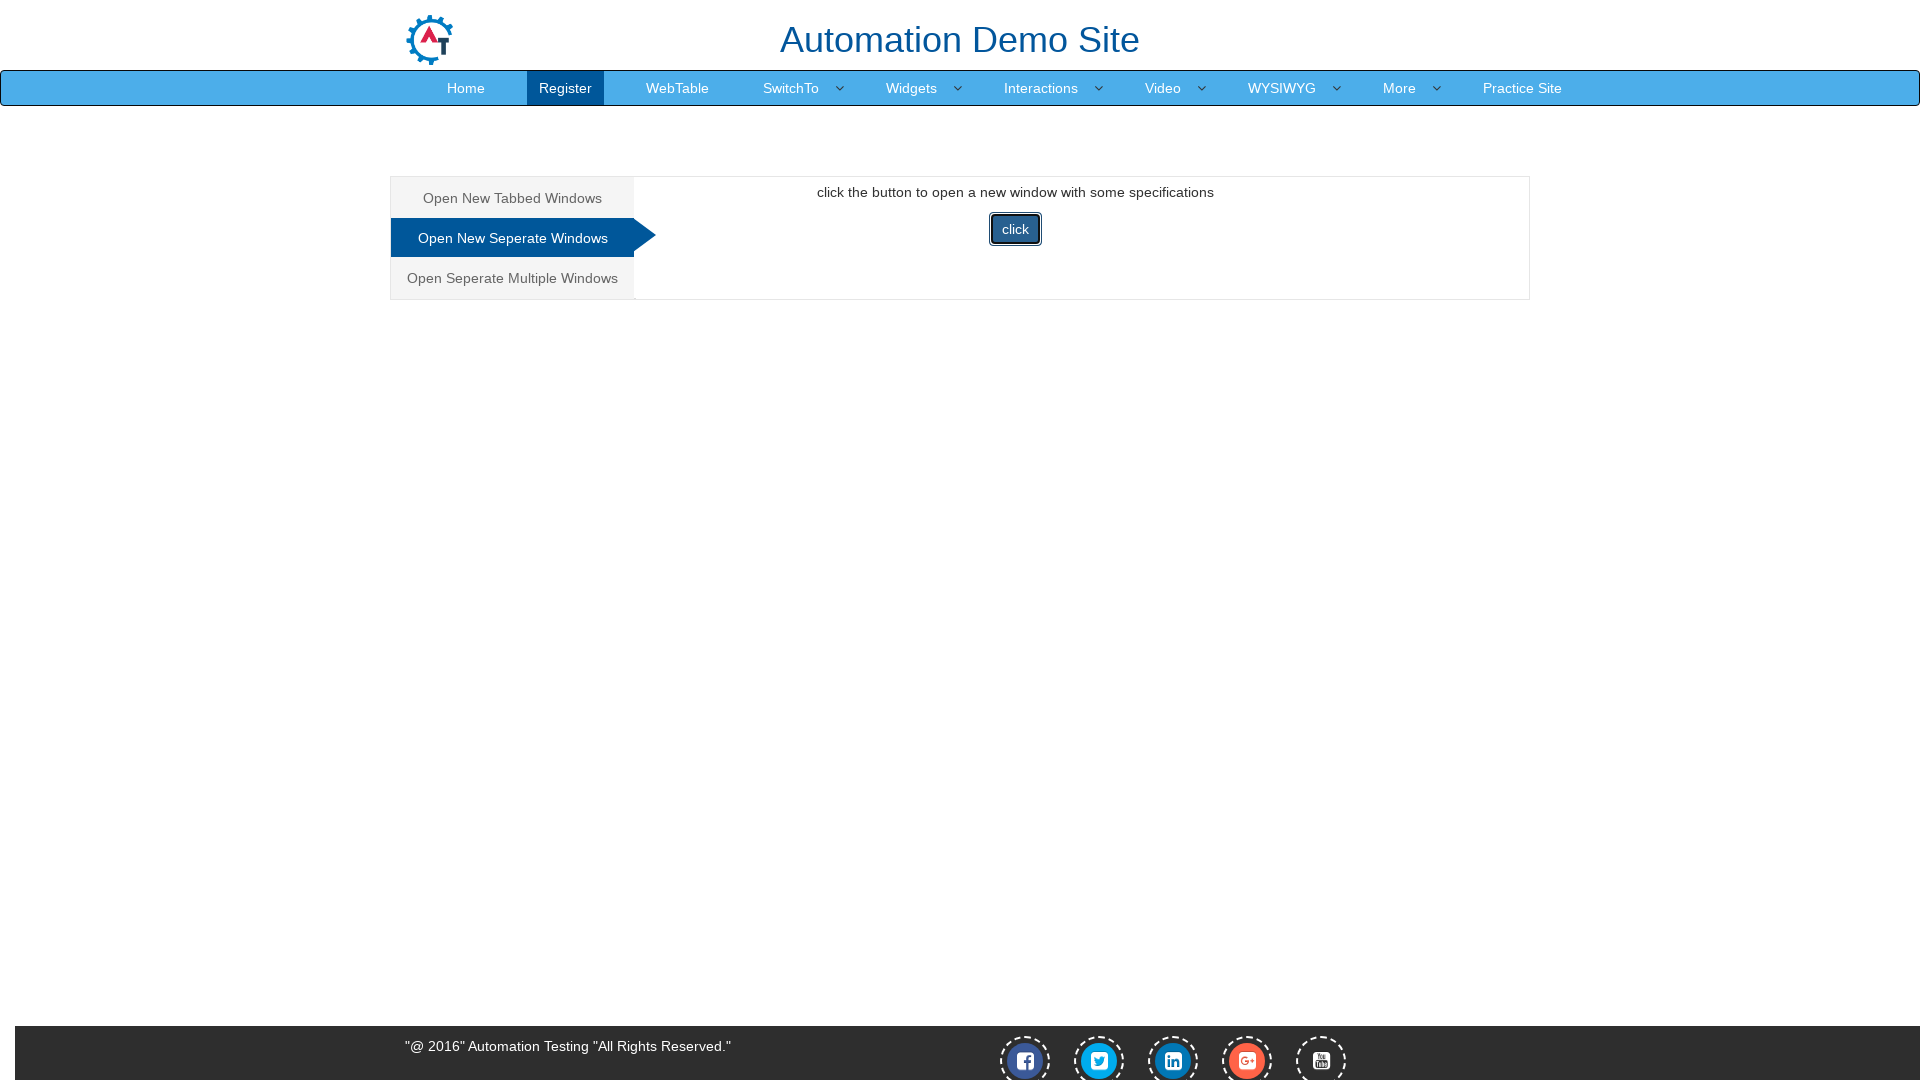

Closed the child window
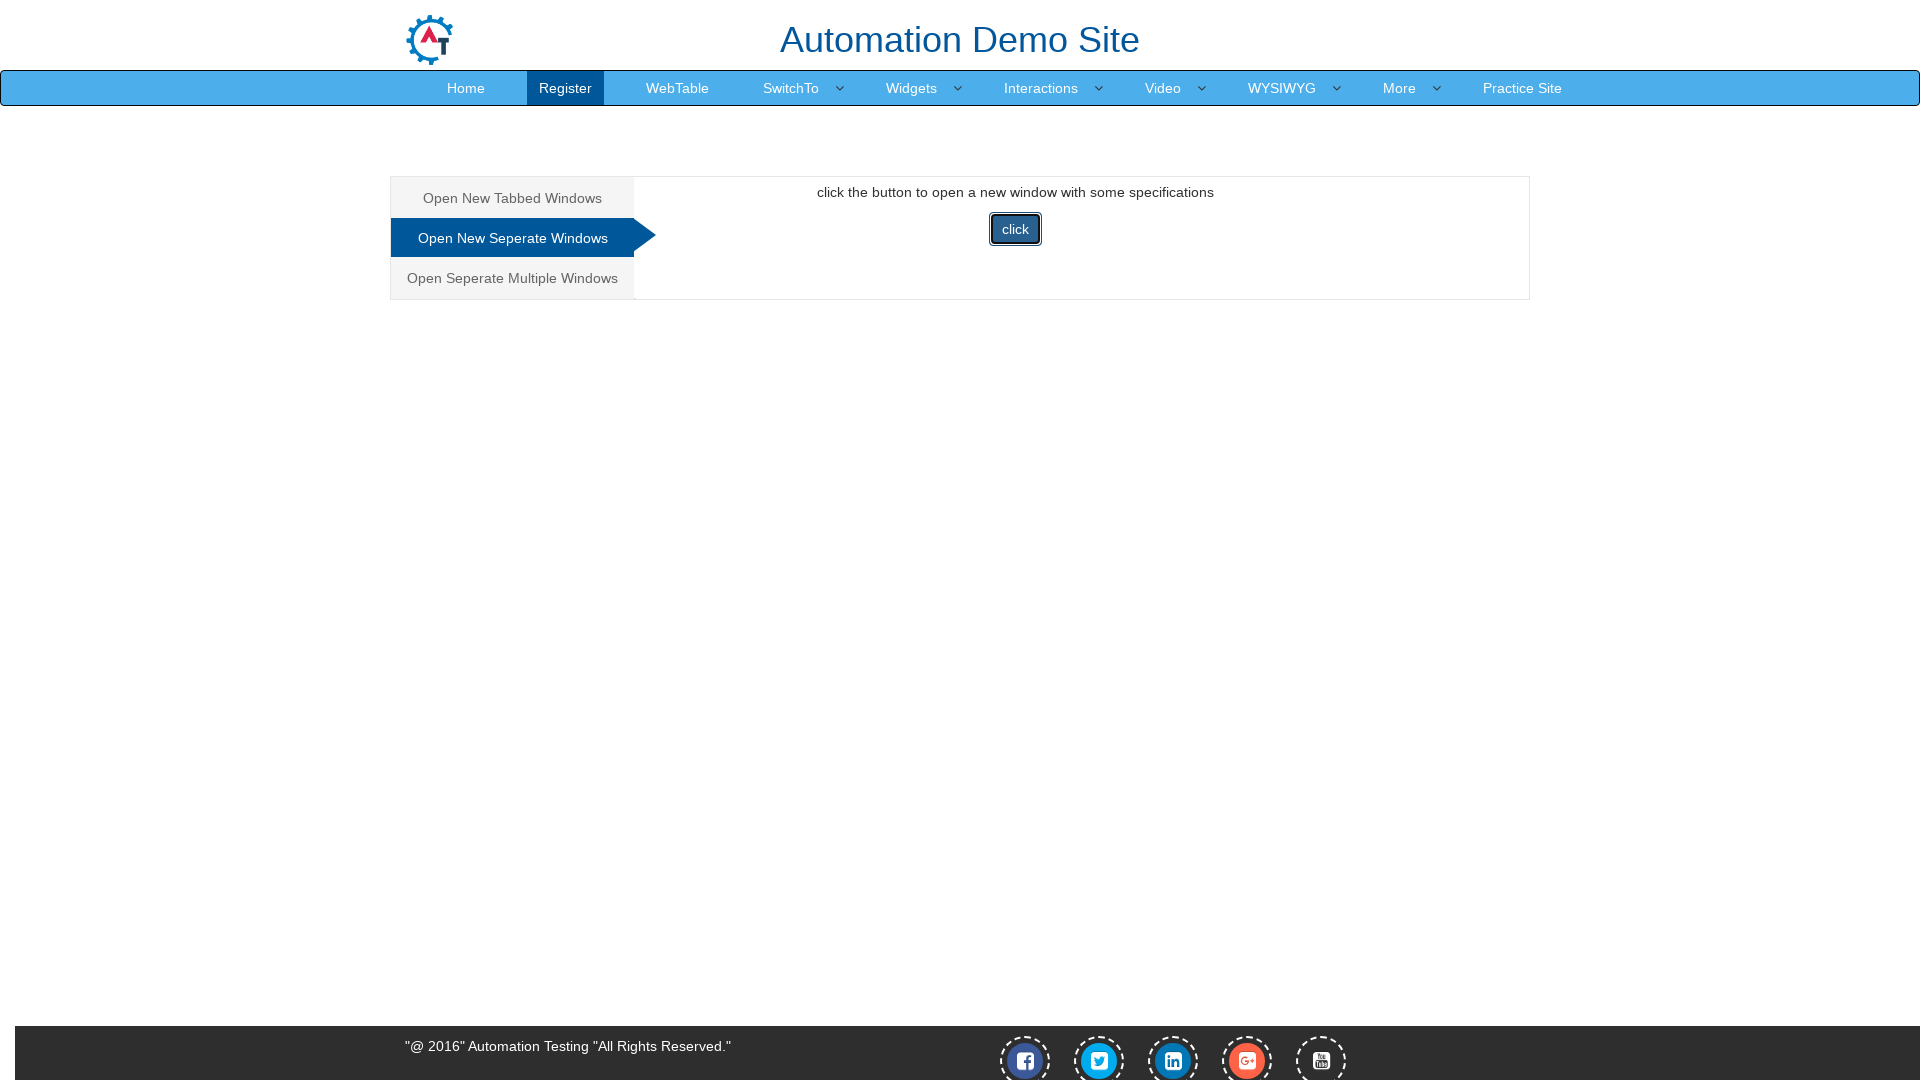

Switched back to parent window with title: Frames & windows
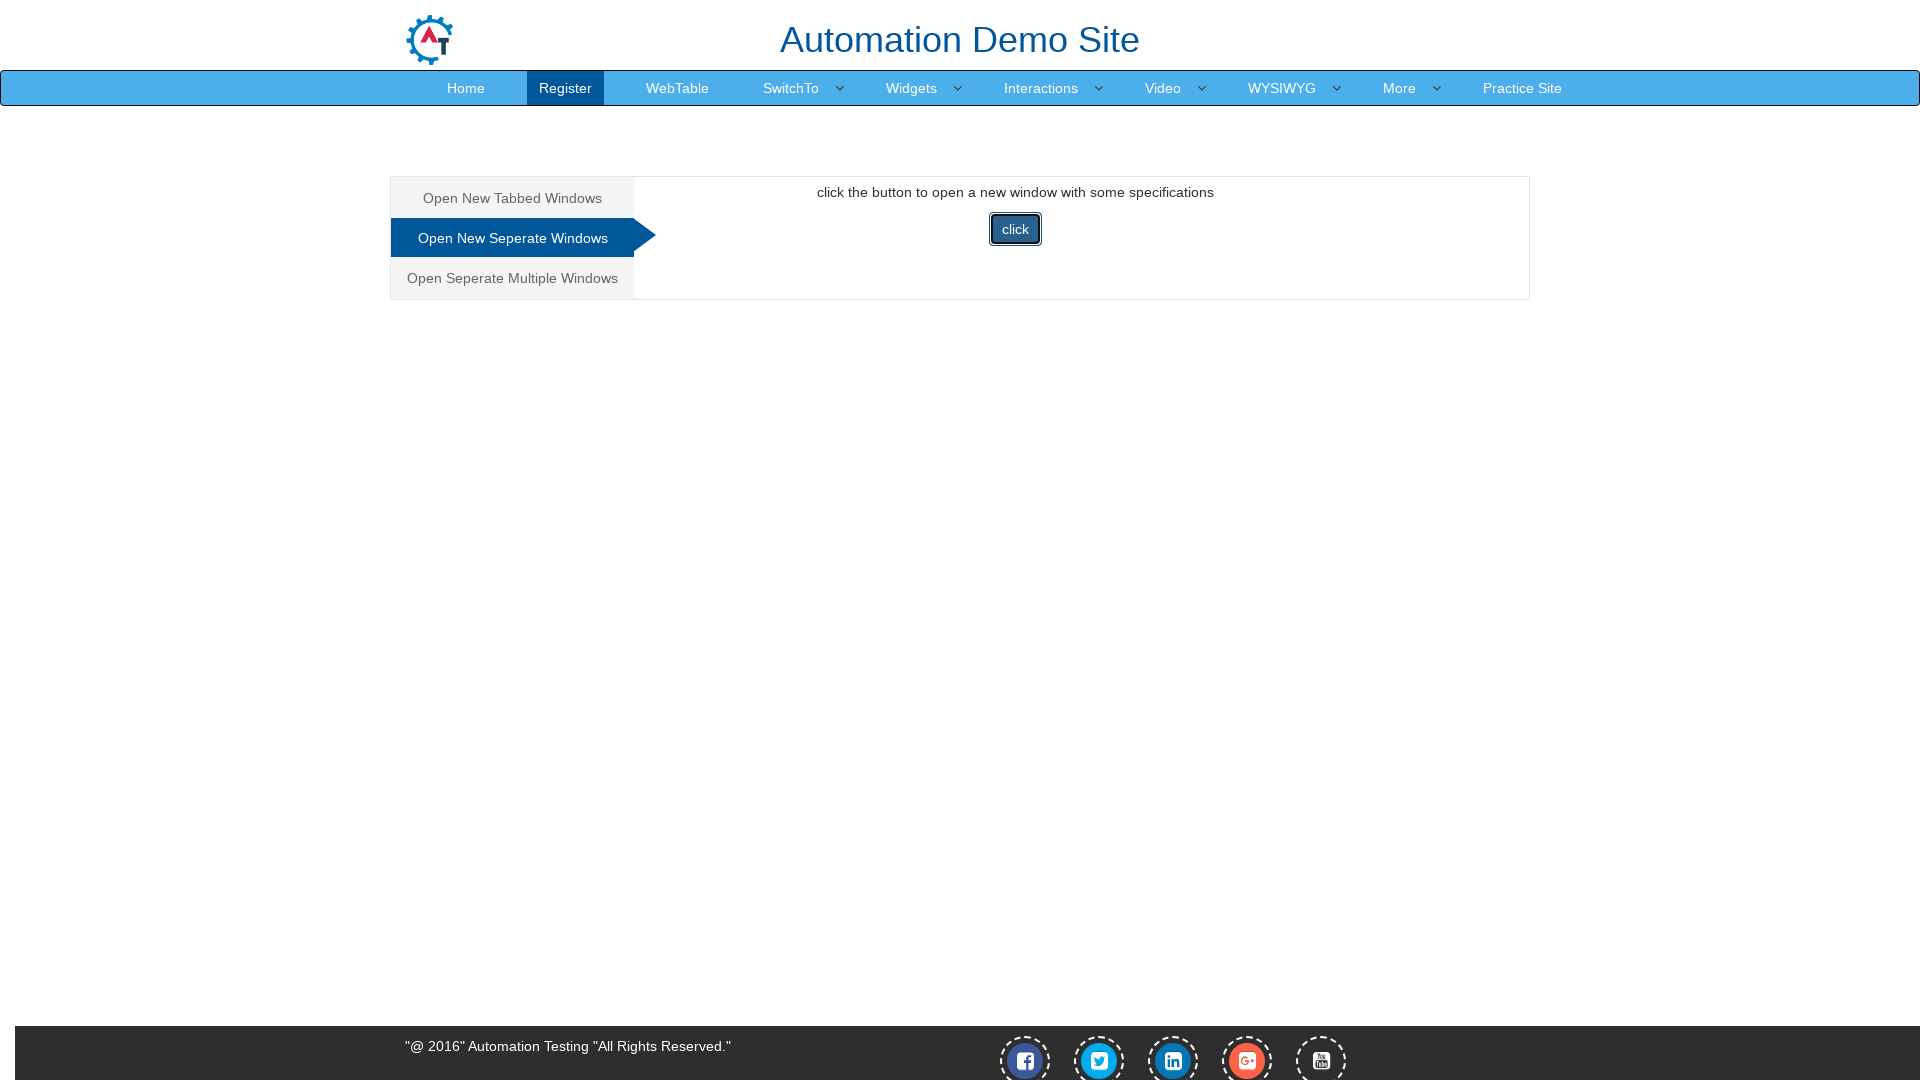

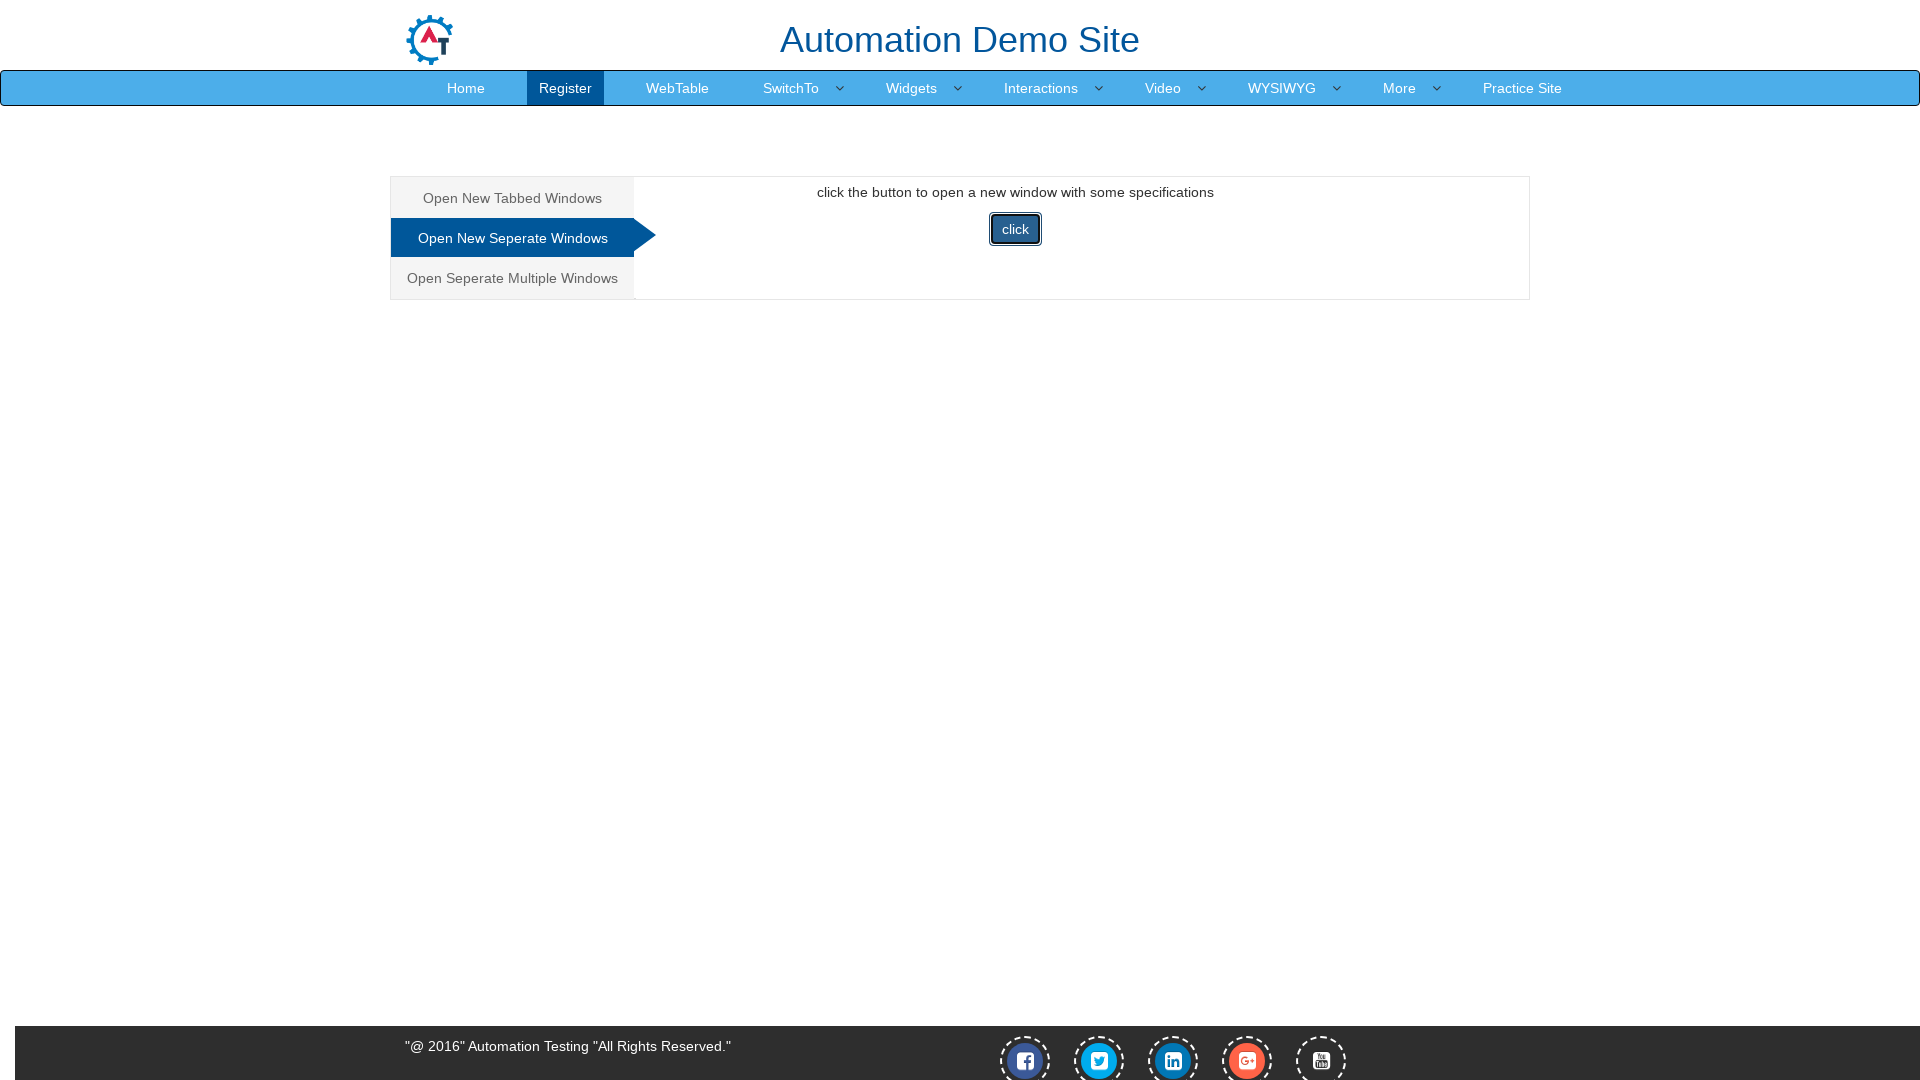